Tests dismissing a JavaScript alert by clicking a button and dismissing the alert

Starting URL: https://demoqa.com/alerts

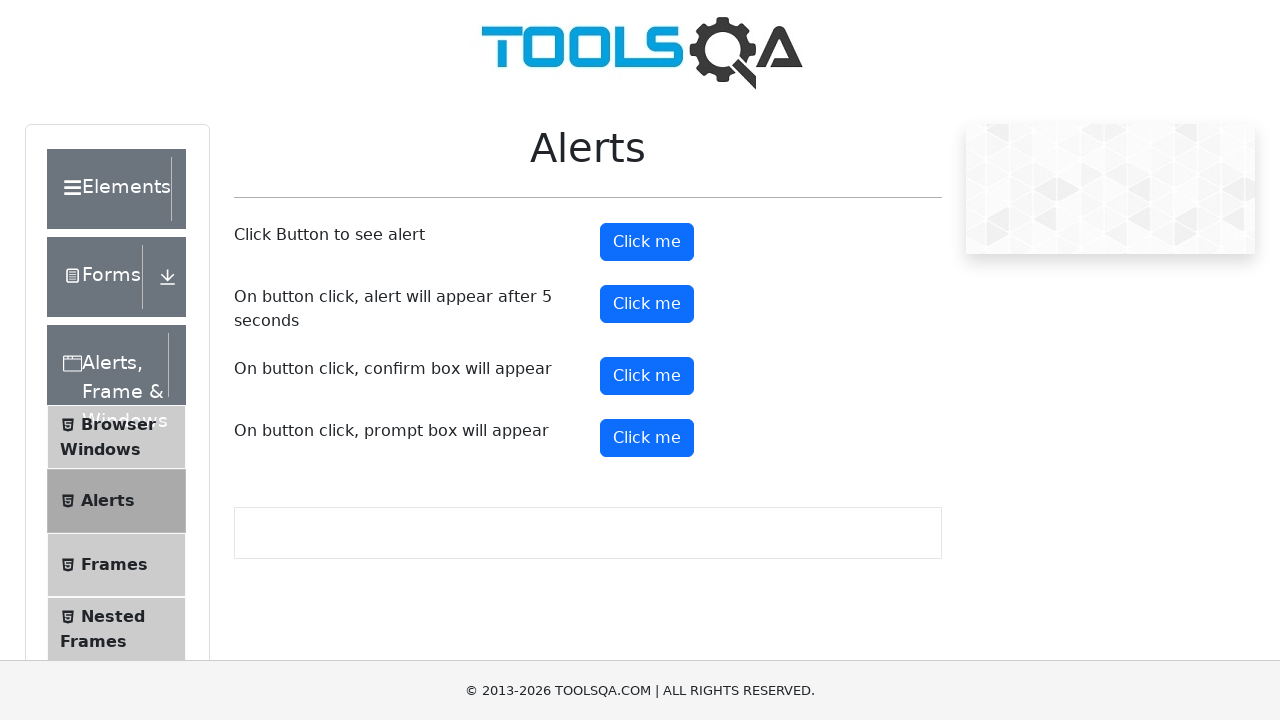

Set up dialog handler to dismiss alerts
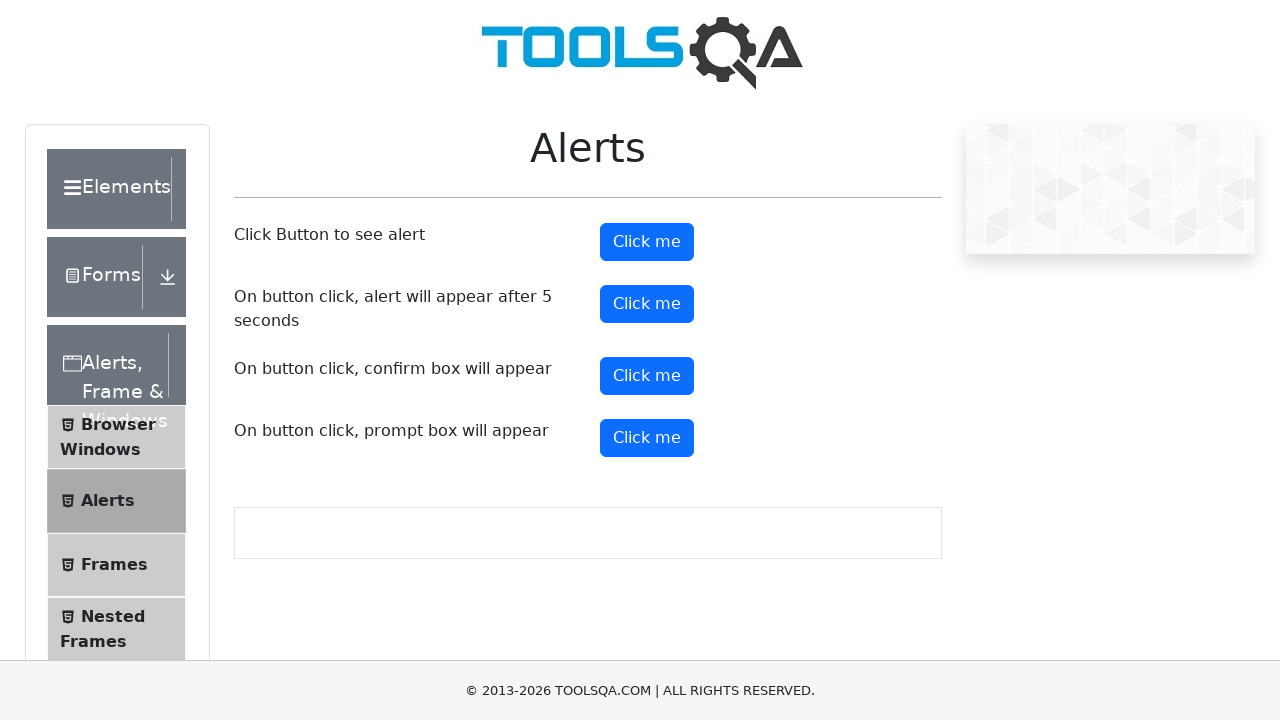

Clicked alert button to trigger JavaScript alert at (647, 242) on #alertButton
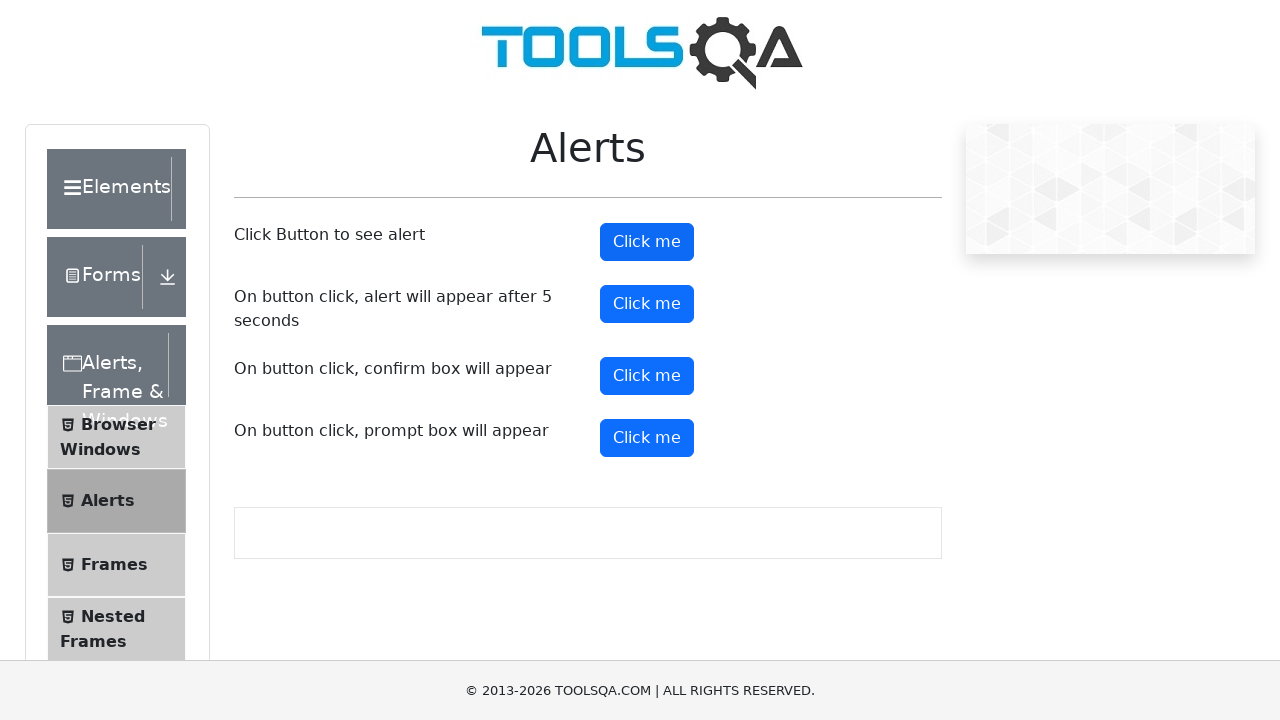

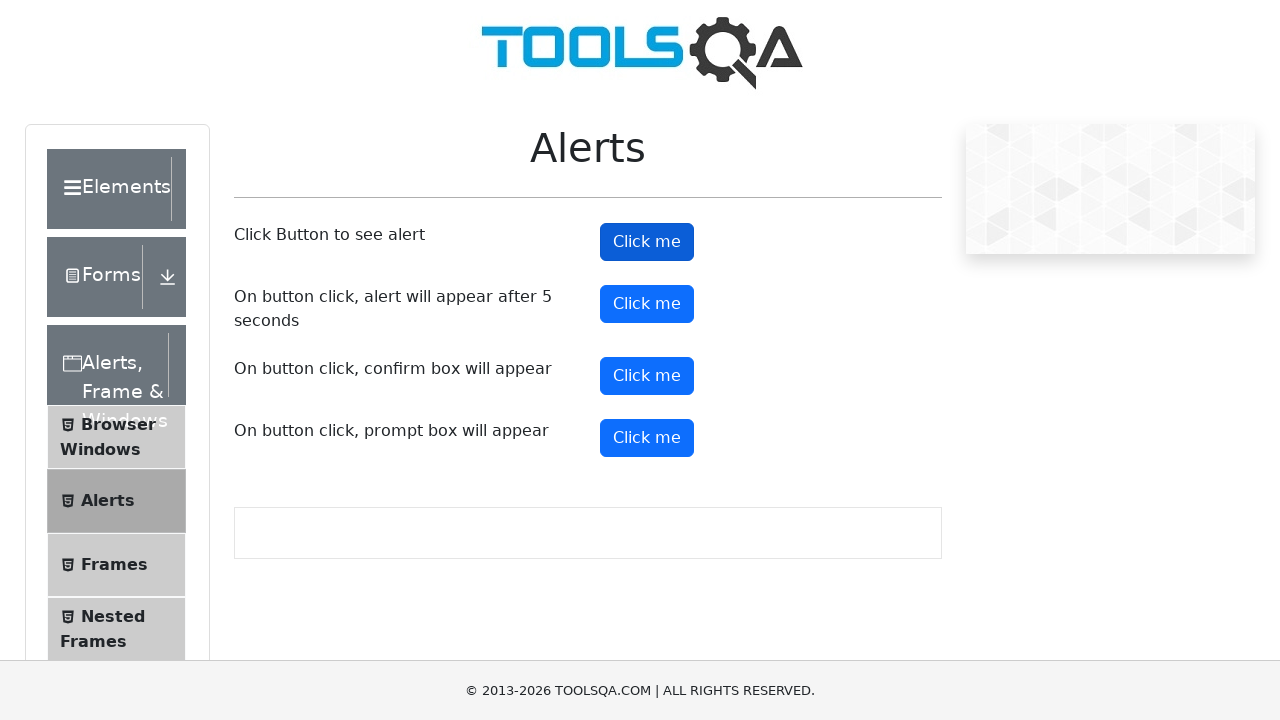